Tests a student registration practice form by filling in name, email fields and selecting a gender radio button option.

Starting URL: https://www.tutorialspoint.com/selenium/practice/selenium_automation_practice.php

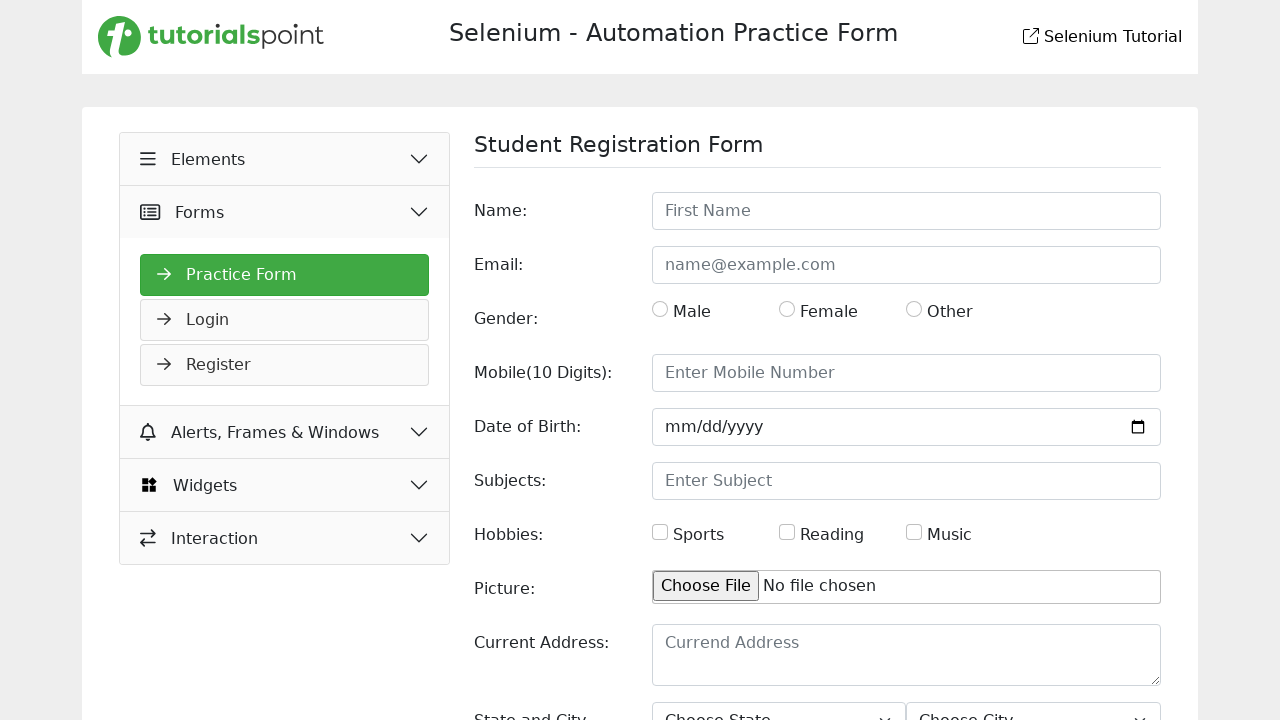

Filled name field with 'John Anderson' on #name
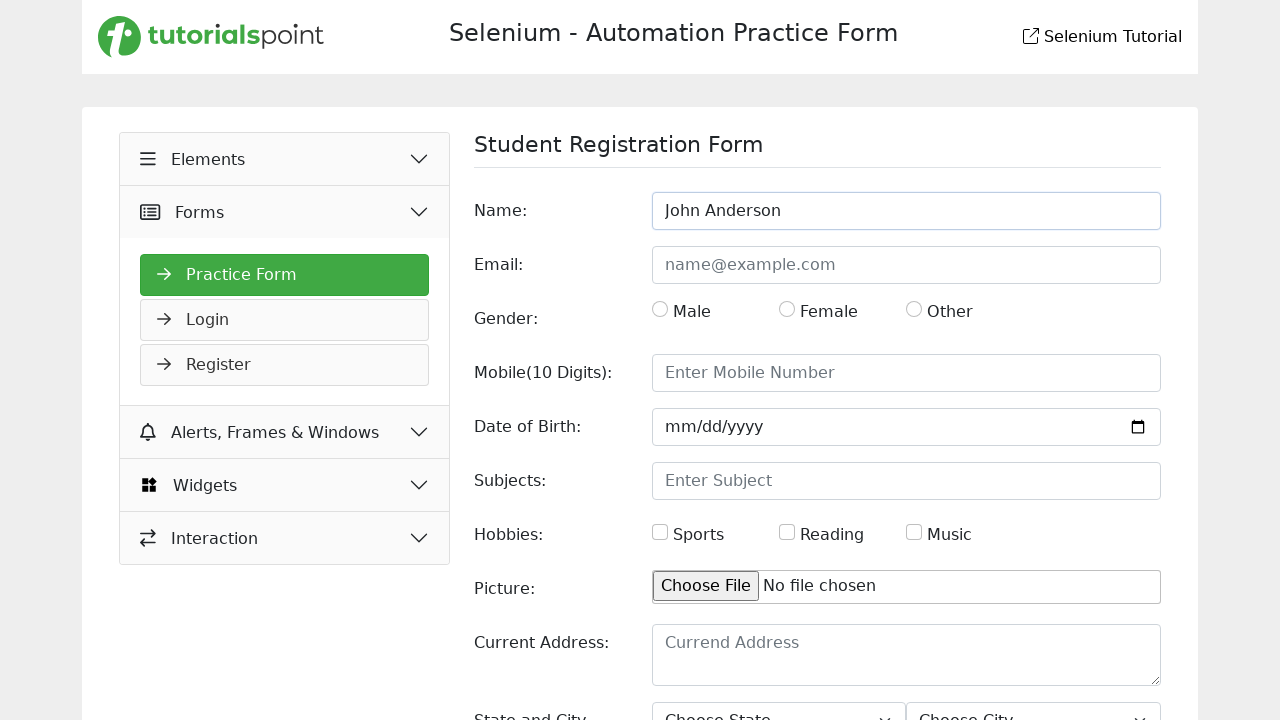

Filled email field with 'john.anderson@example.com' on #email
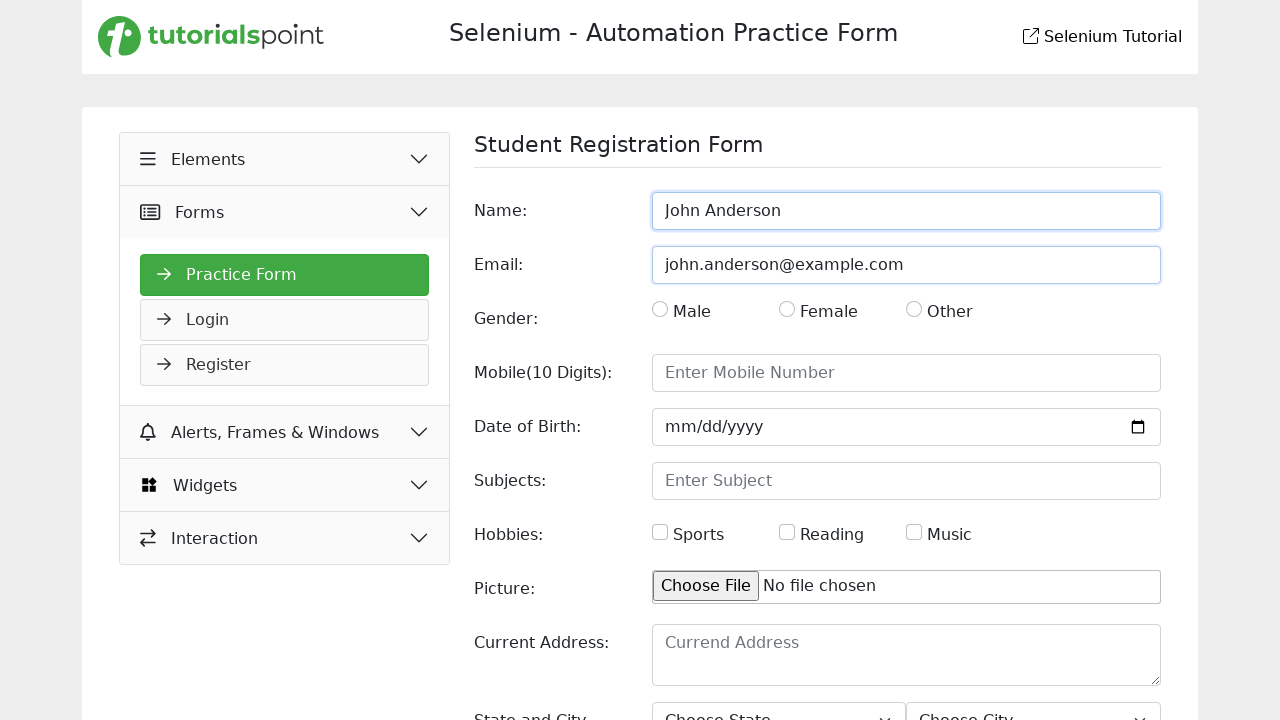

Selected gender radio button at (660, 309) on #gender
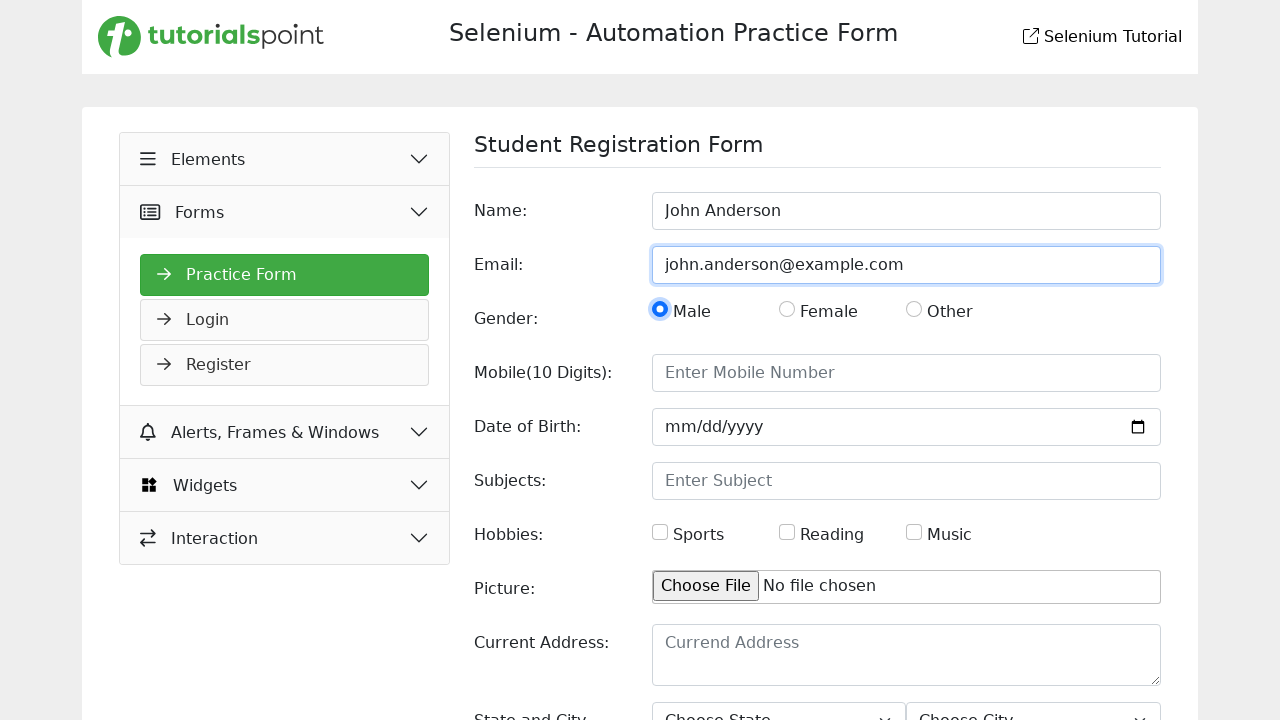

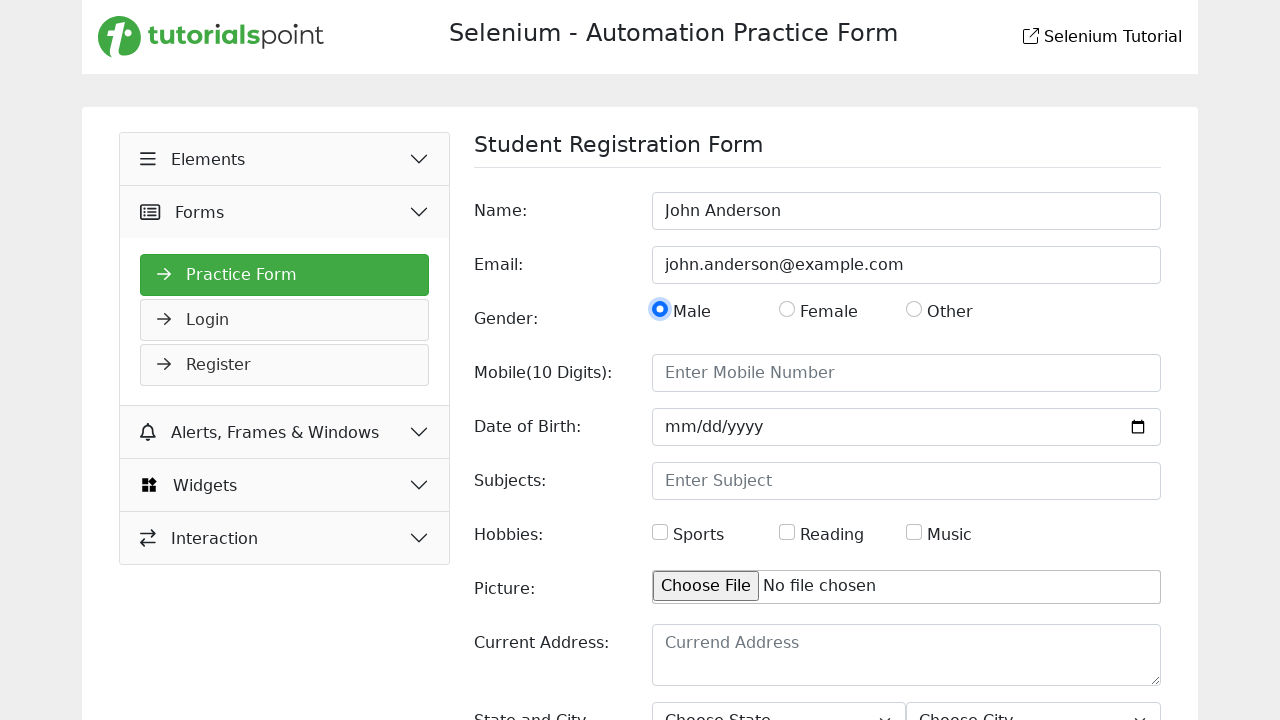